Tests drag and drop functionality by dragging an element and dropping it onto a target droppable area on the jQuery UI demo page

Starting URL: https://jqueryui.com/droppable/

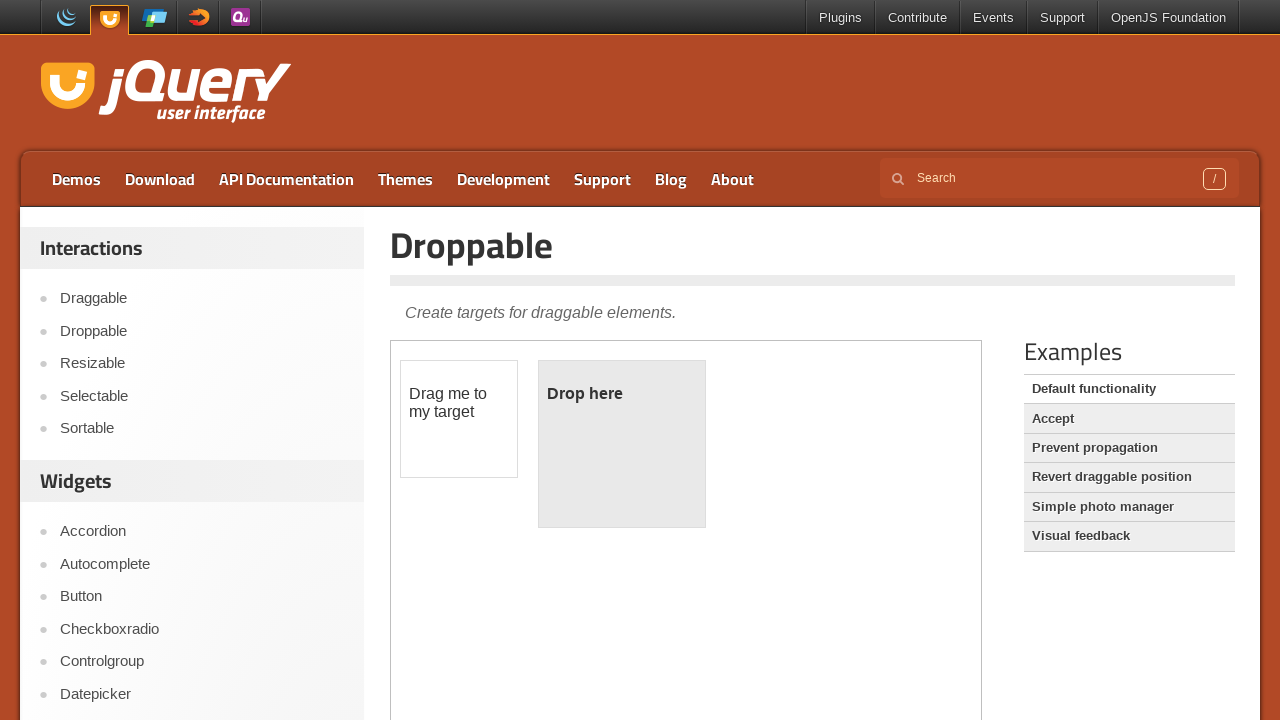

Navigated to jQuery UI droppable demo page
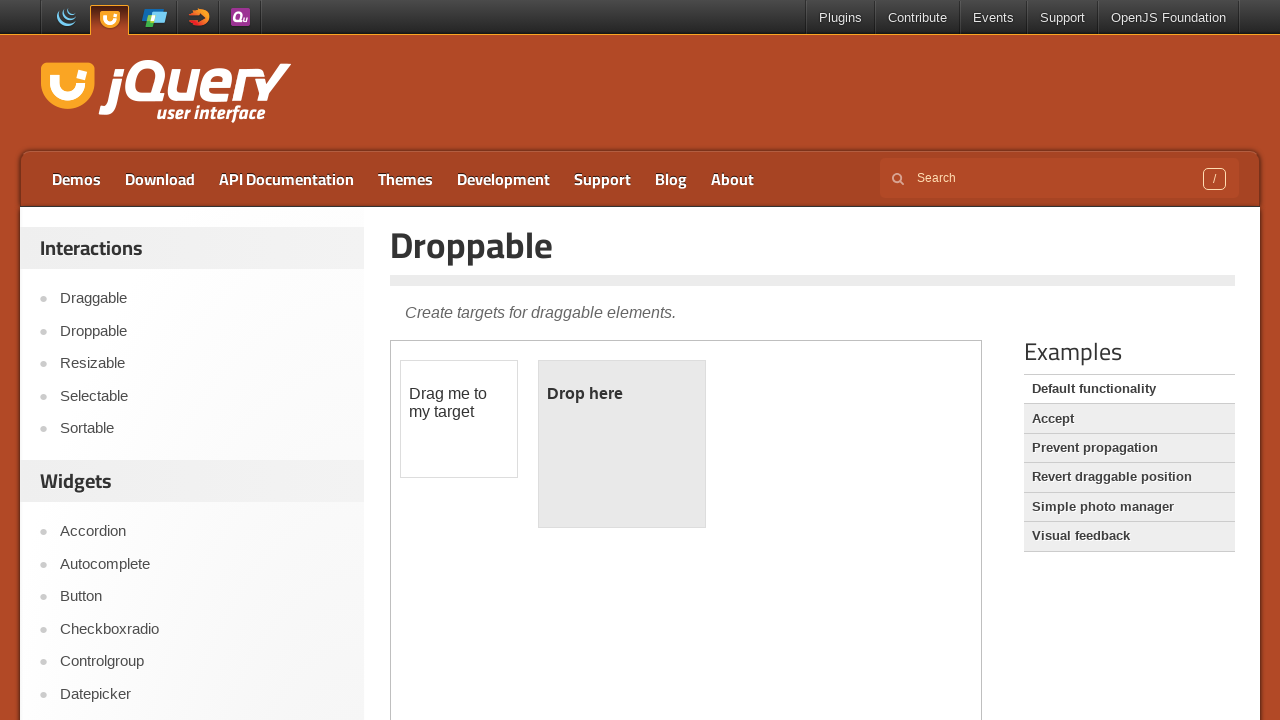

Located the iframe containing drag and drop demo
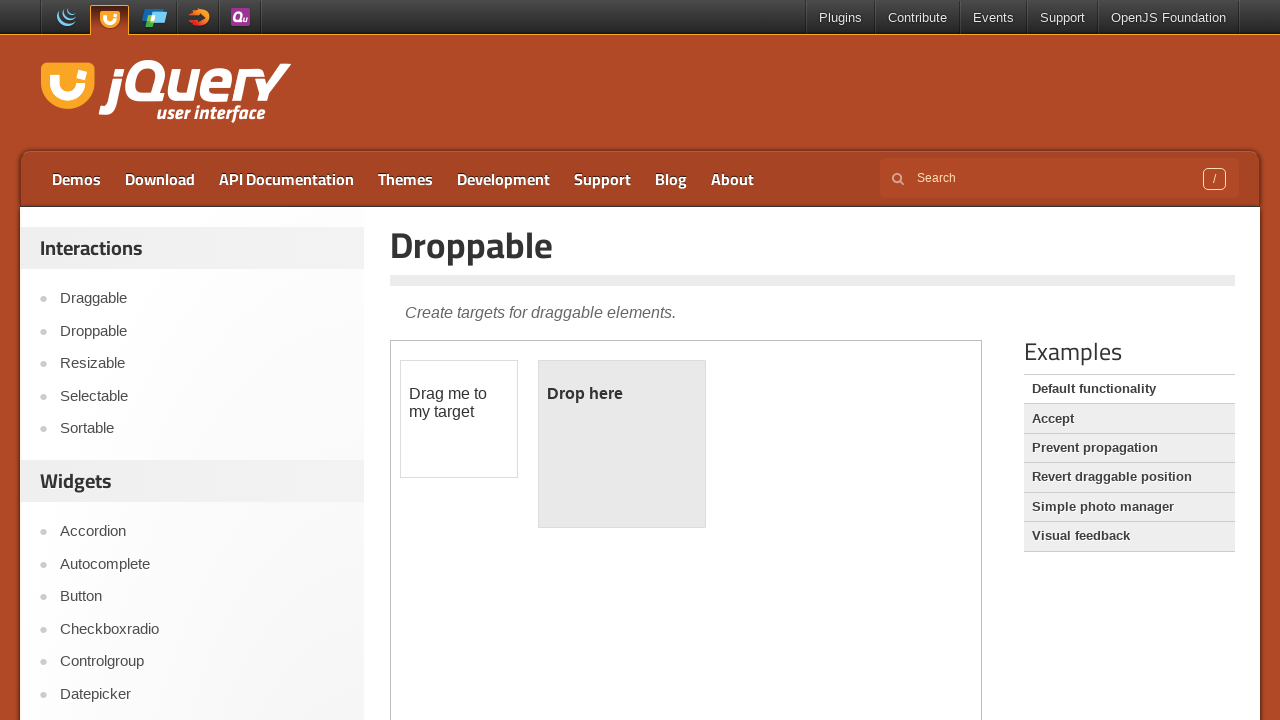

Located the draggable element
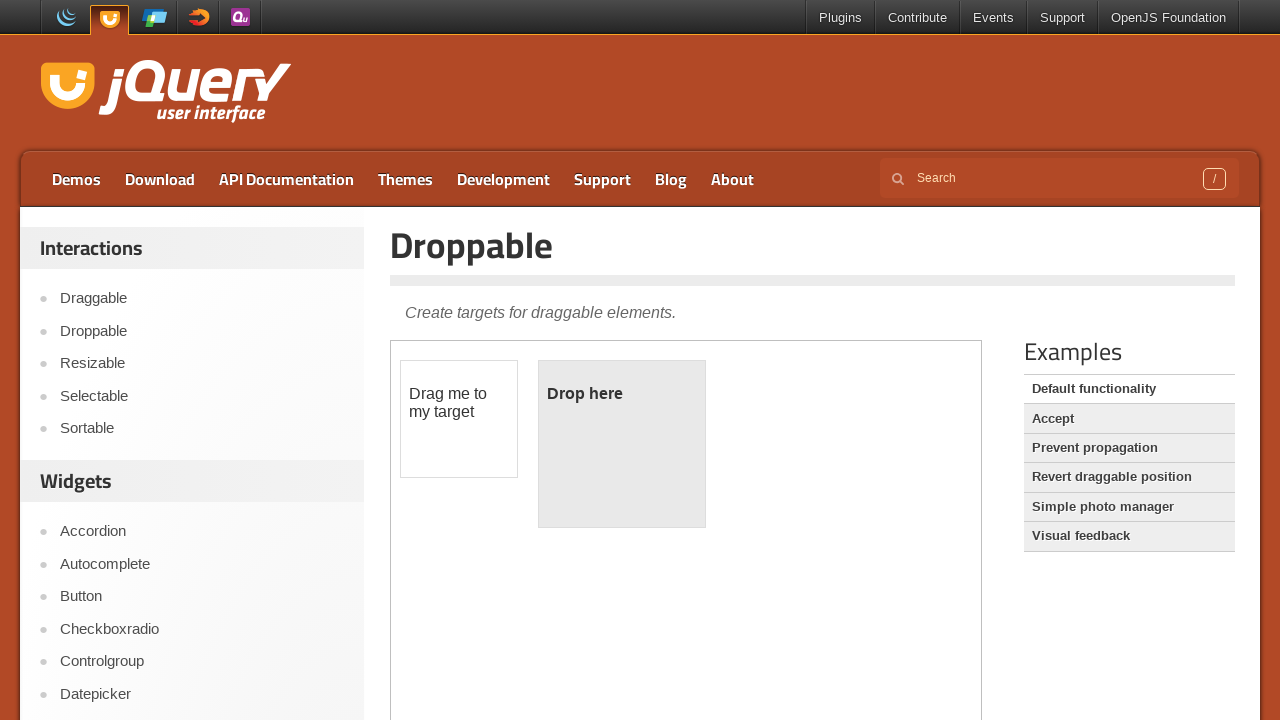

Located the droppable target element
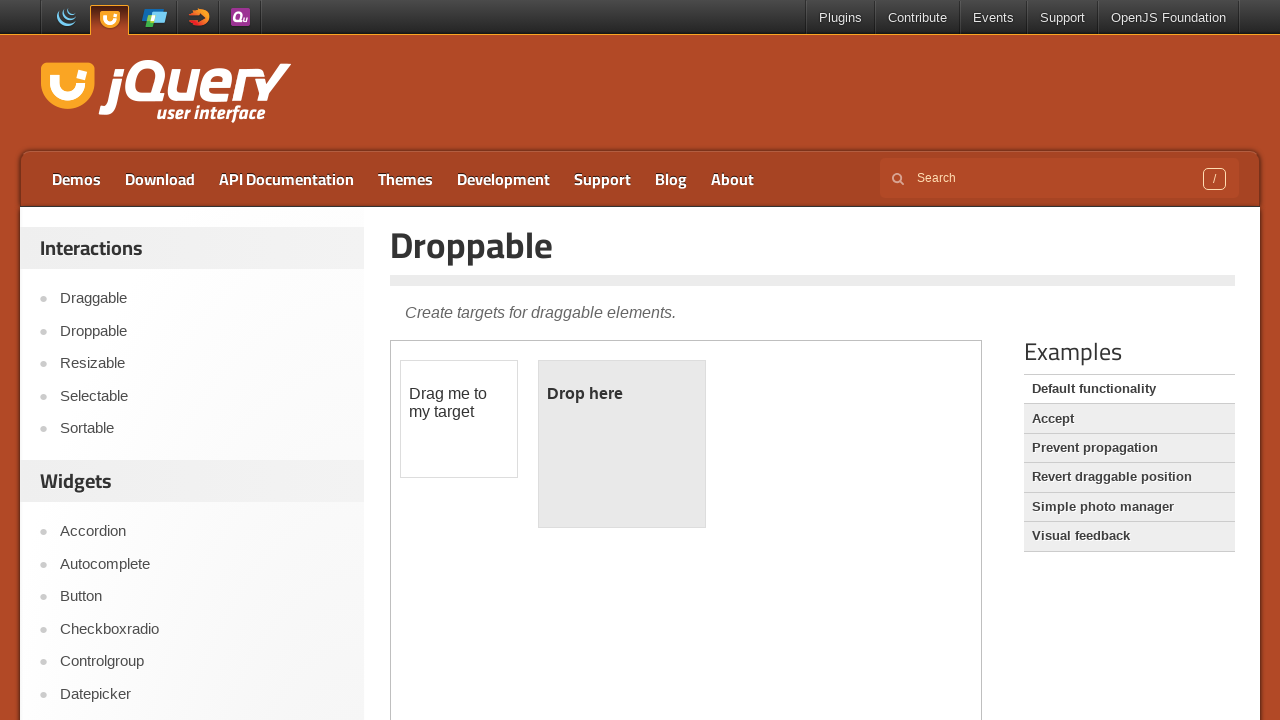

Dragged the draggable element and dropped it onto the droppable area at (622, 444)
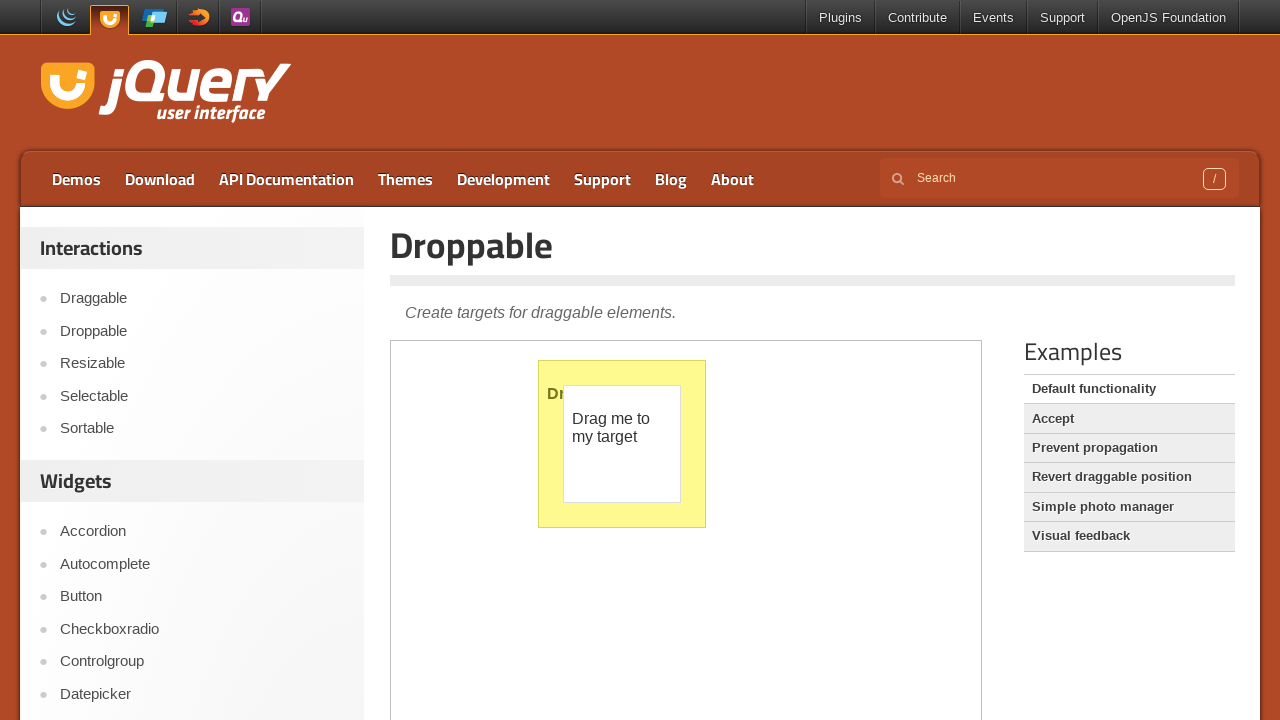

Waited 1 second to observe the drag and drop result
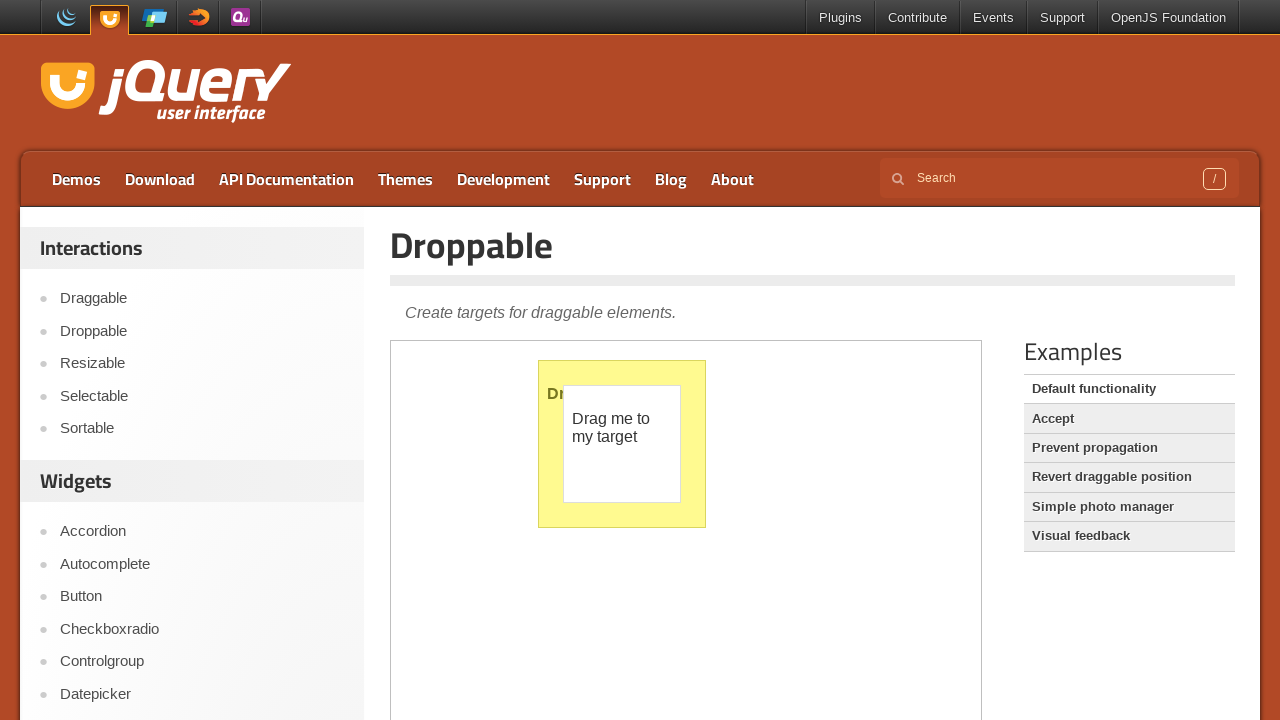

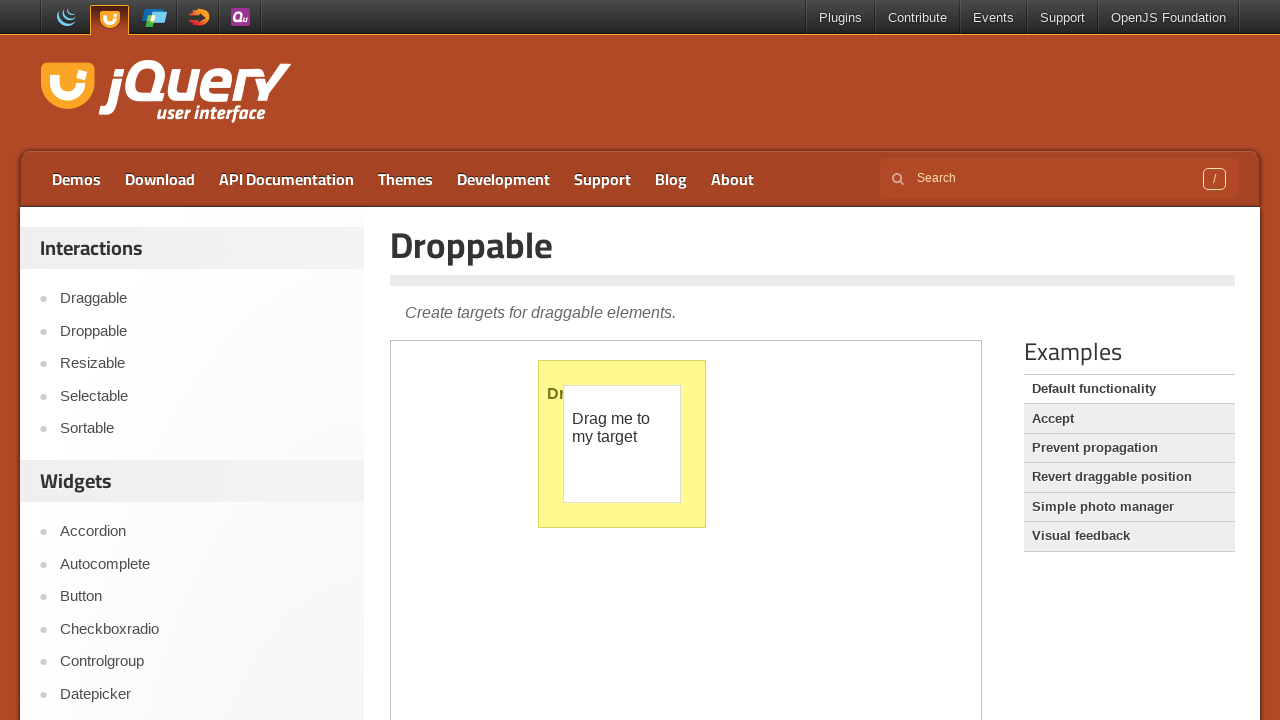